Tests handling of JavaScript confirm dialogs by clicking a button that triggers a confirm box and accepting it

Starting URL: https://the-internet.herokuapp.com/javascript_alerts

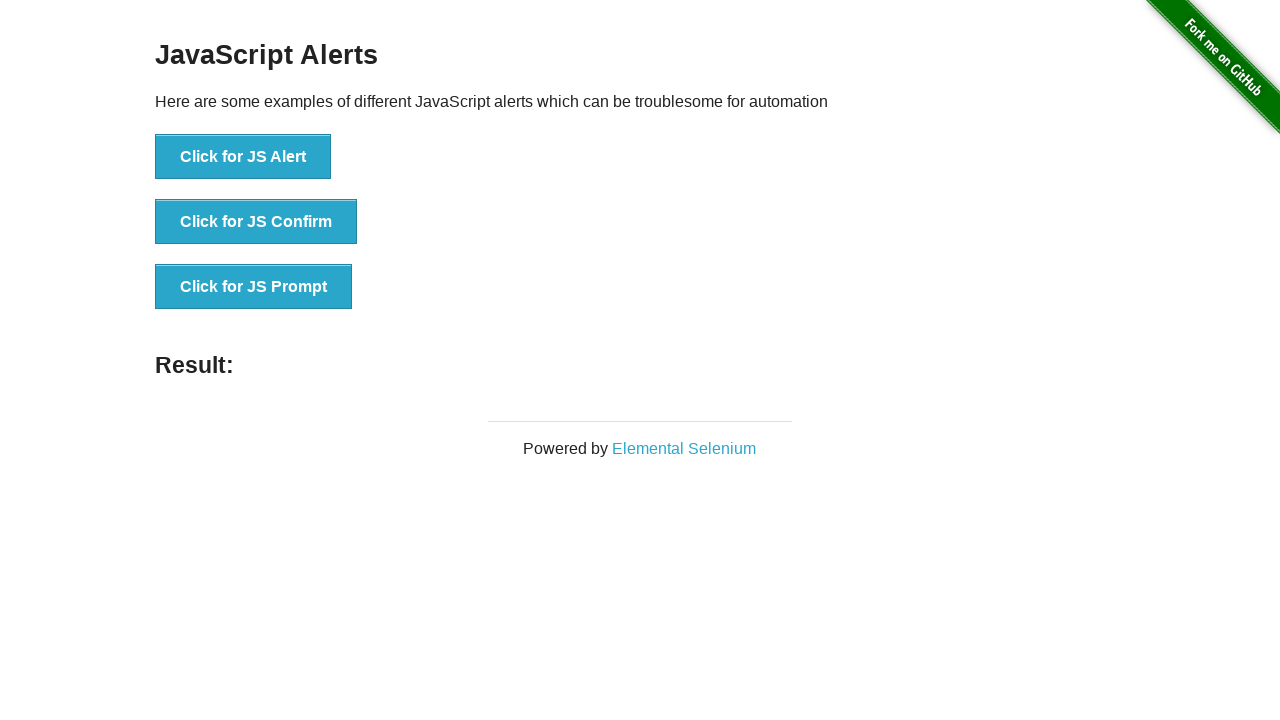

Set up dialog handler to accept confirm boxes
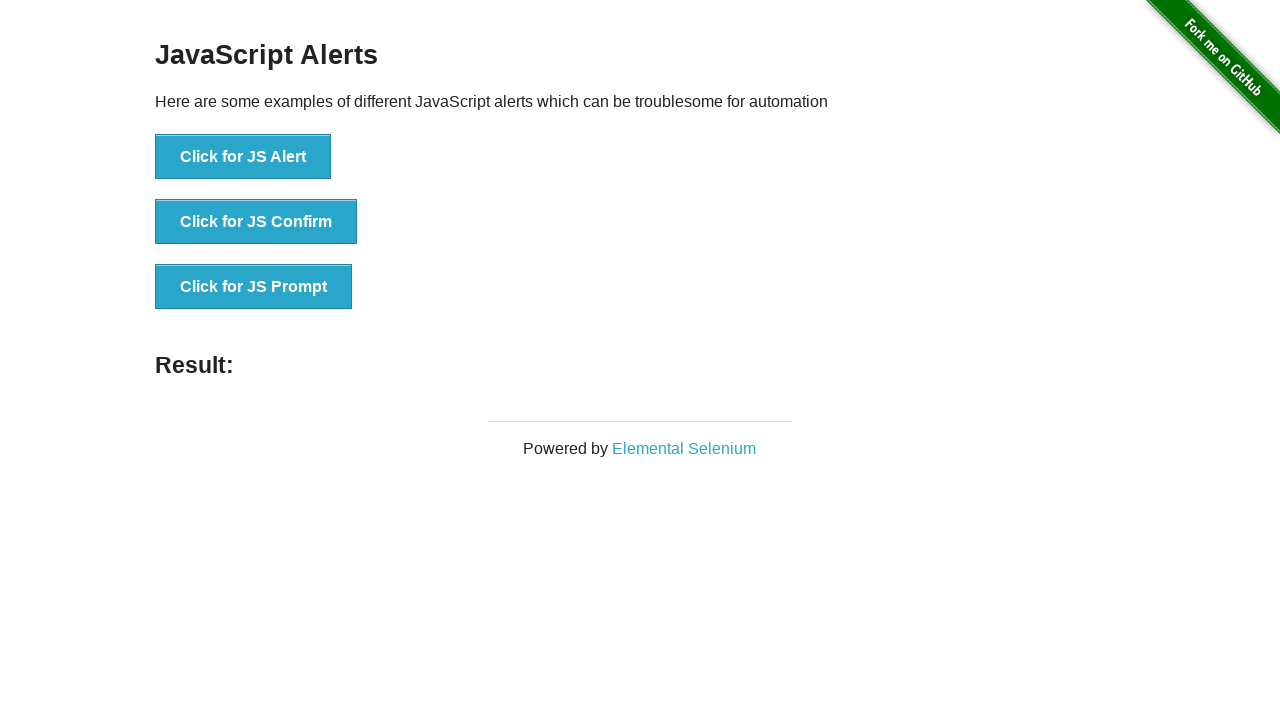

Clicked button to trigger JS Confirm dialog at (256, 222) on xpath=//button[text()='Click for JS Confirm']
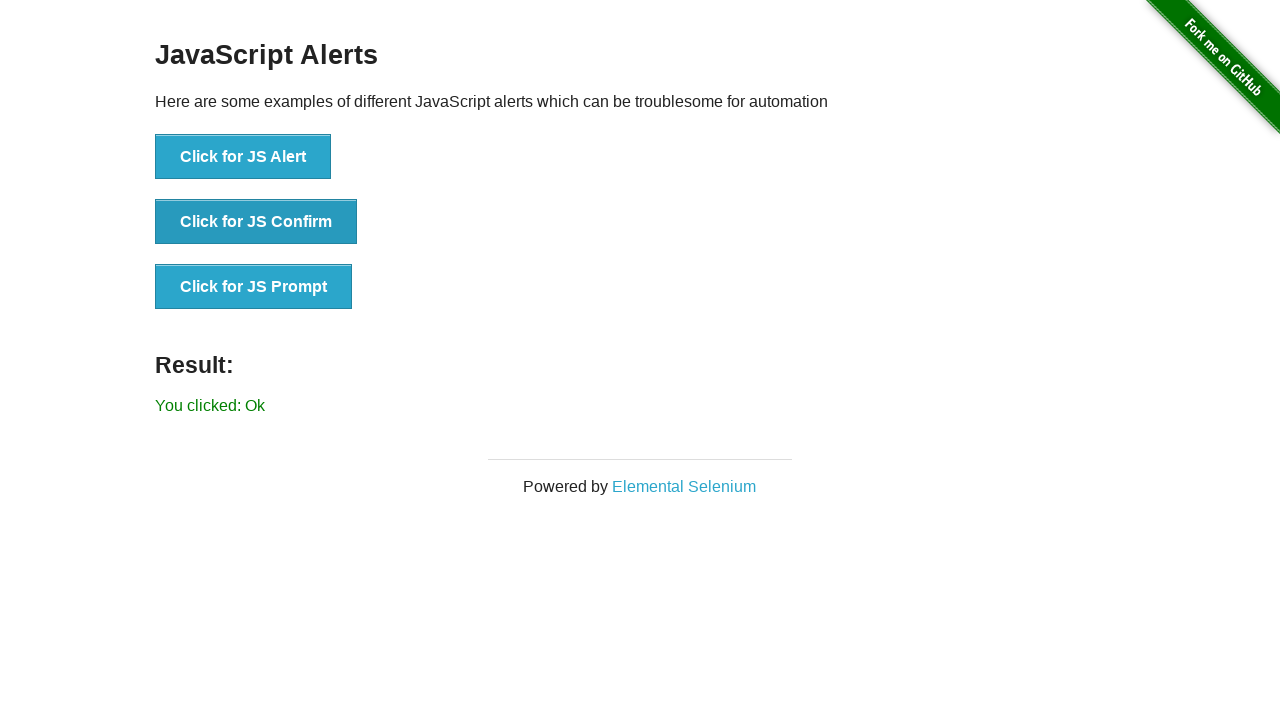

Confirm dialog was accepted and result element loaded
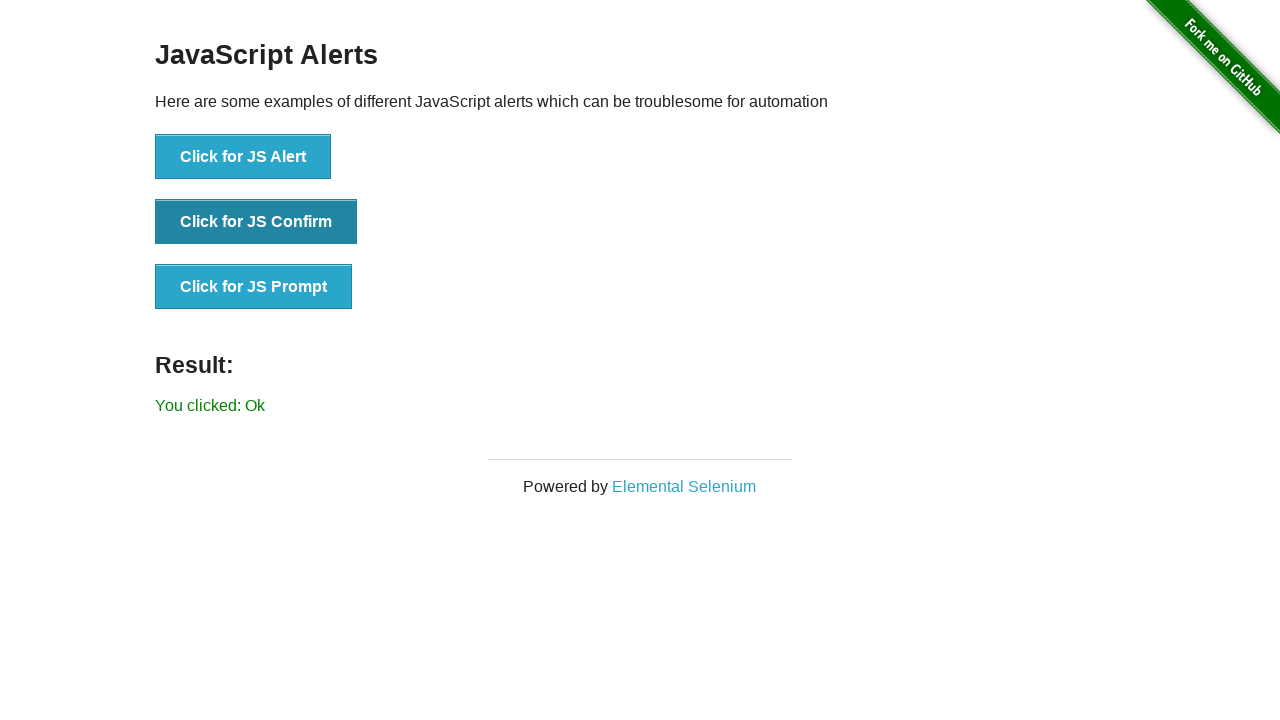

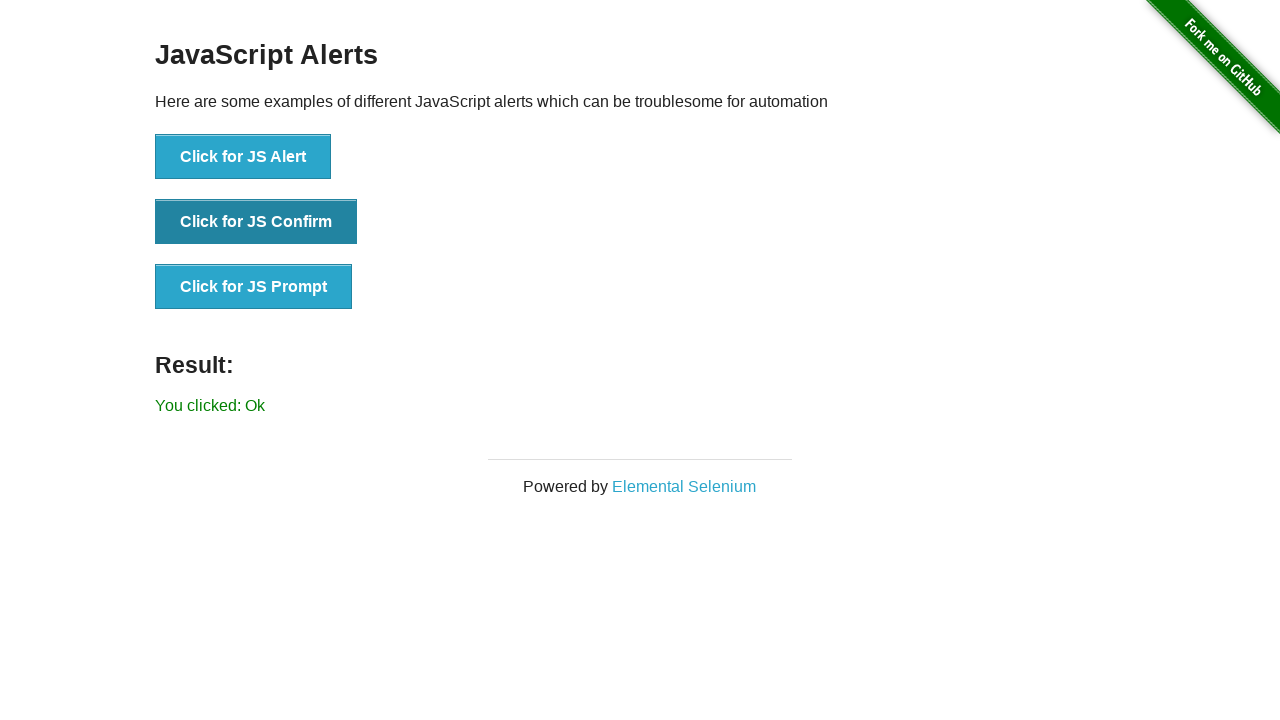